Tests navigation between related API services (nationalize.io and genderize.io) and verifies that the header color changes to orange when switching to genderize.io

Starting URL: https://nationalize.io/

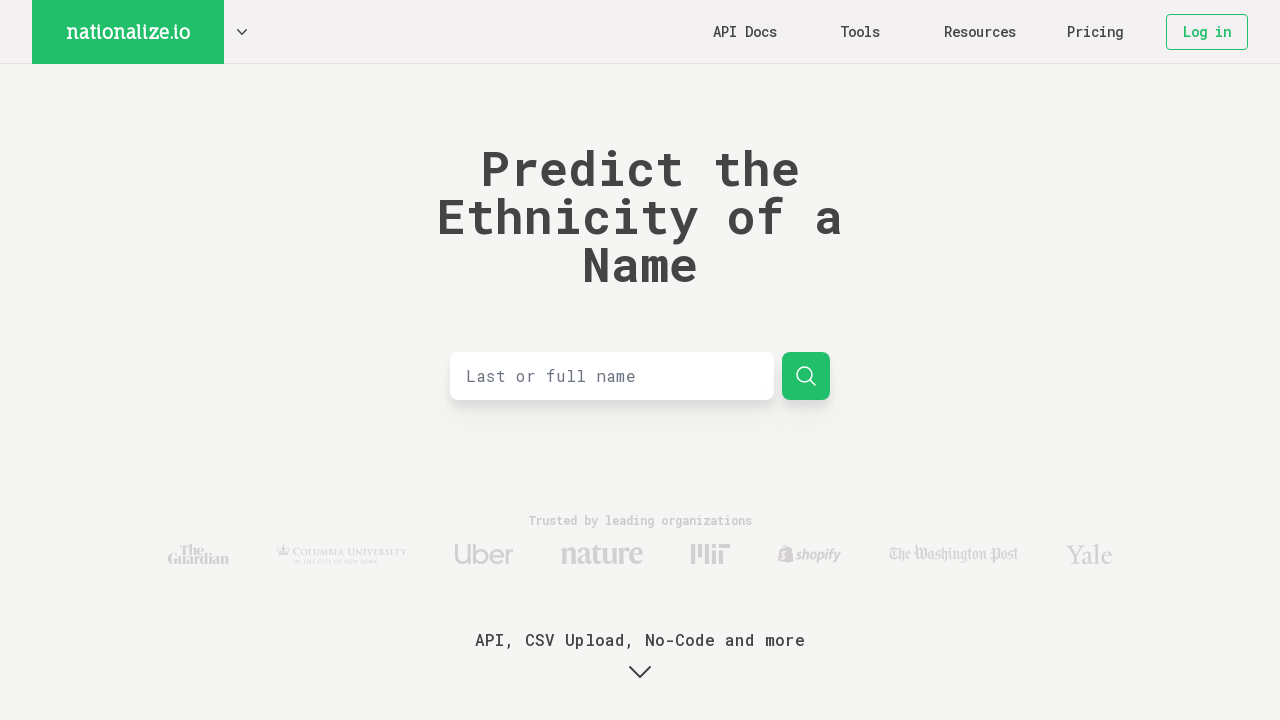

Clicked on nationalize.io link at (128, 32) on a:text('nationalize.io')
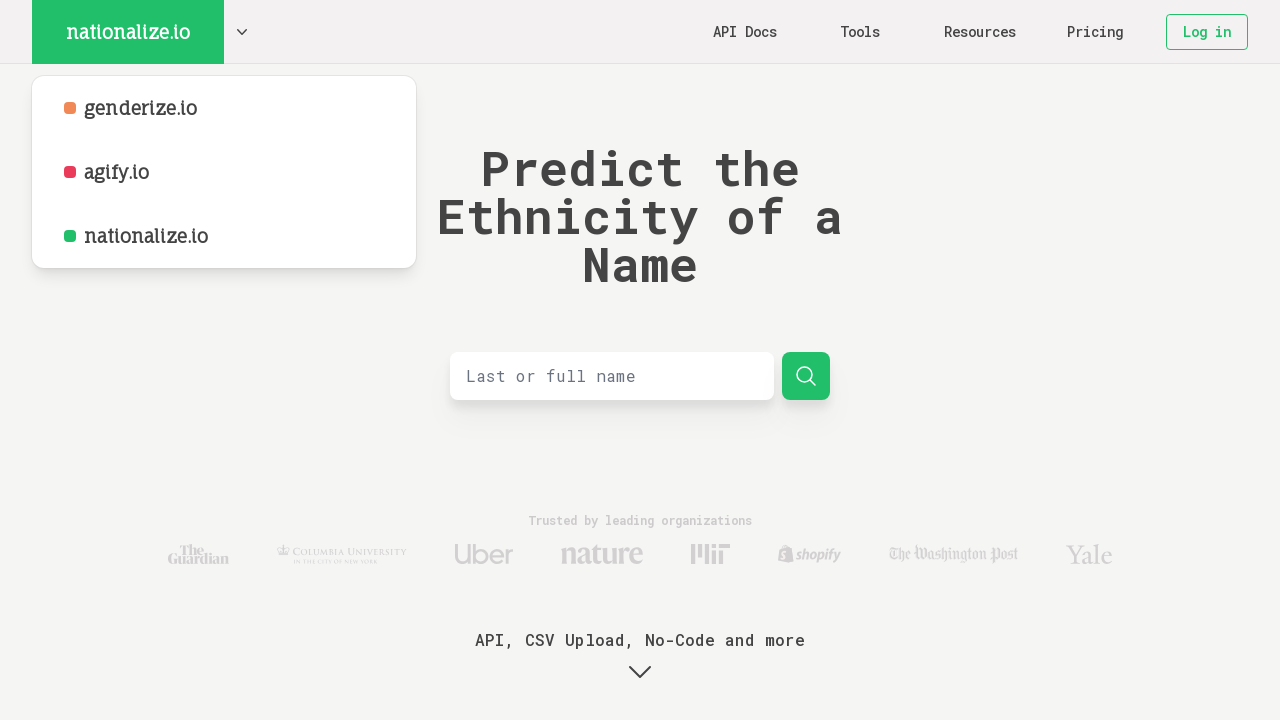

Clicked on genderize.io link to switch services at (224, 108) on a:text('genderize.io')
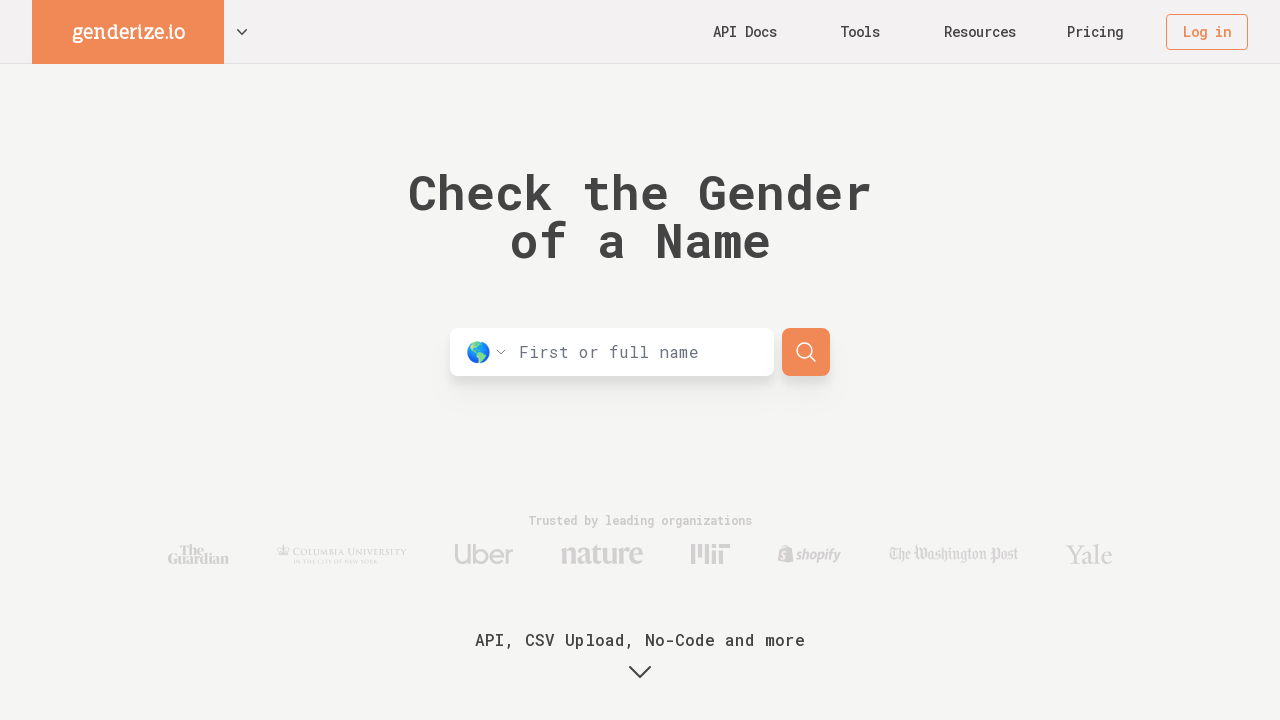

Navigated to genderize.io and verified page loaded with header color changed to orange
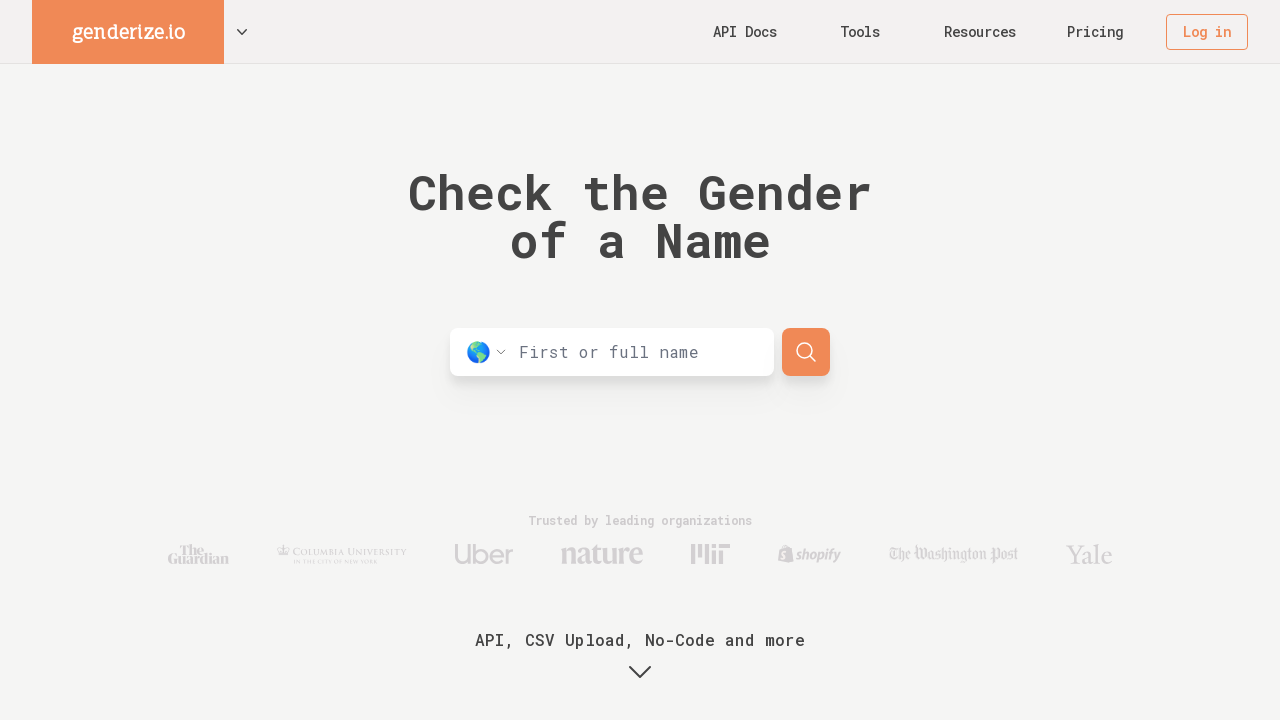

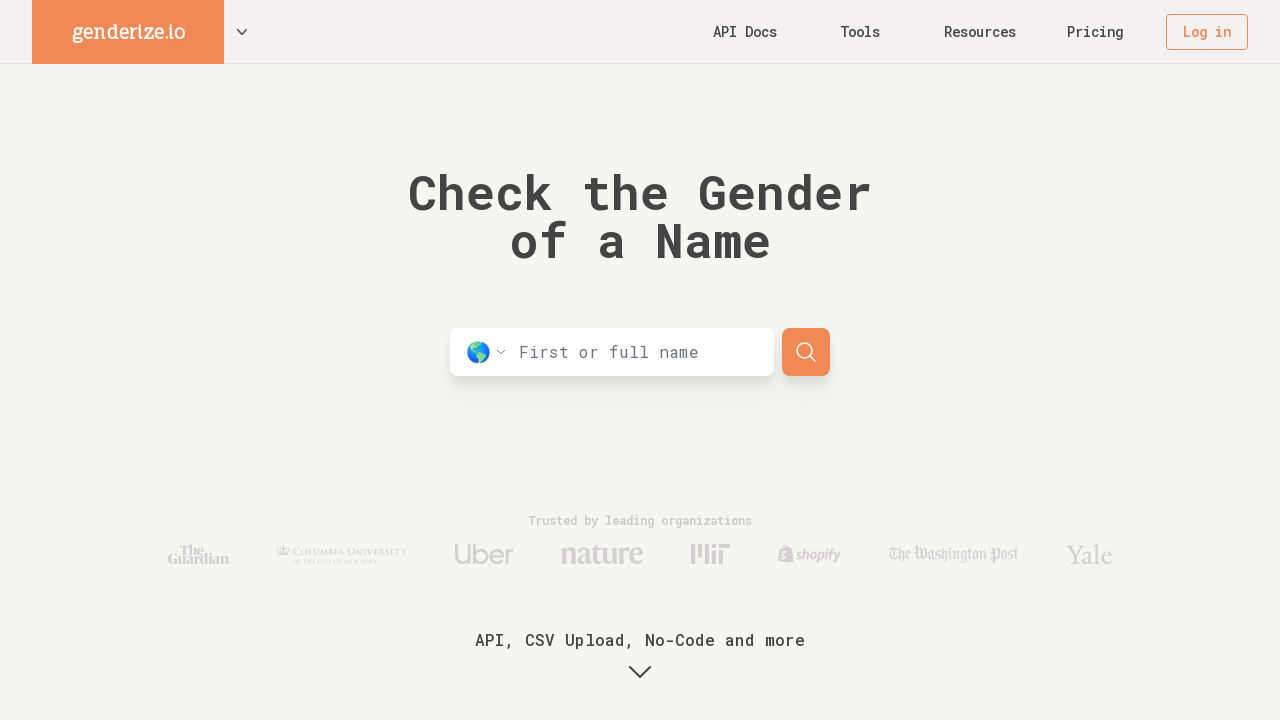